Tests scrolling functionality on Douban movie ranking page by scrolling down the page multiple times to load more content

Starting URL: https://movie.douban.com/typerank?type_name=%E7%88%B1%E6%83%85&type=13&interval_id=100:90&action=

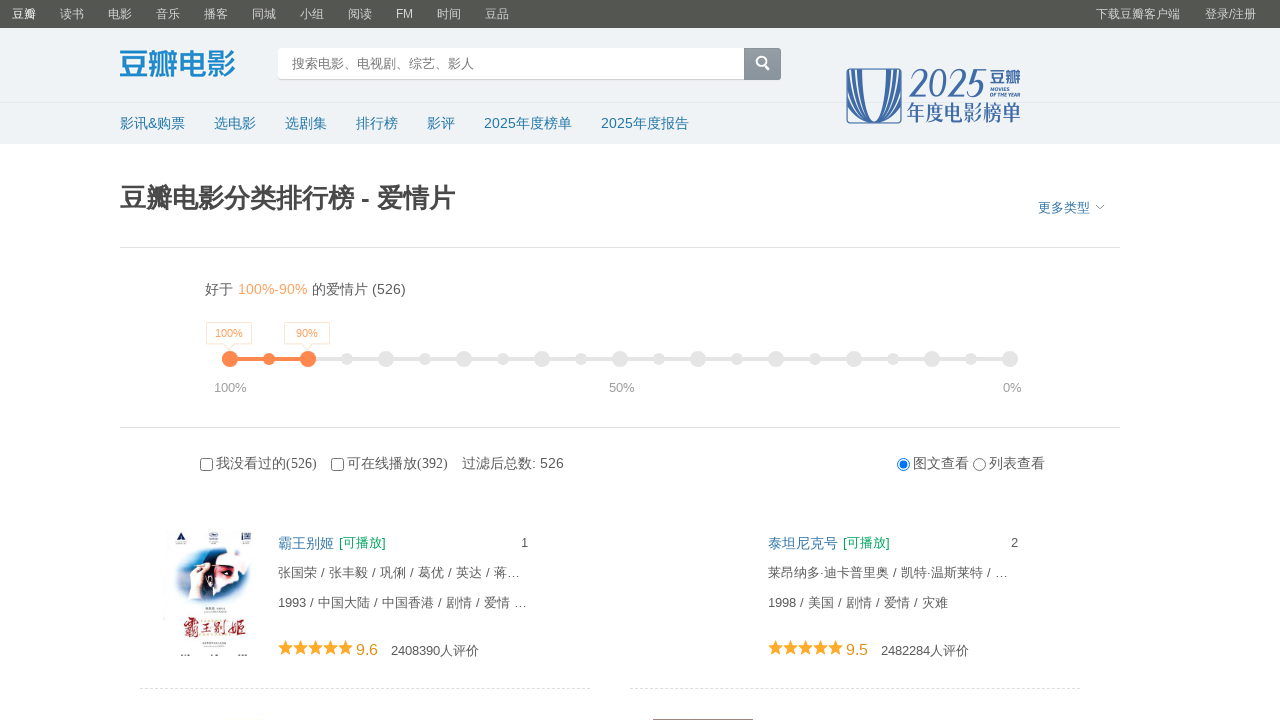

Waited for Douban movie ranking page to load (networkidle state)
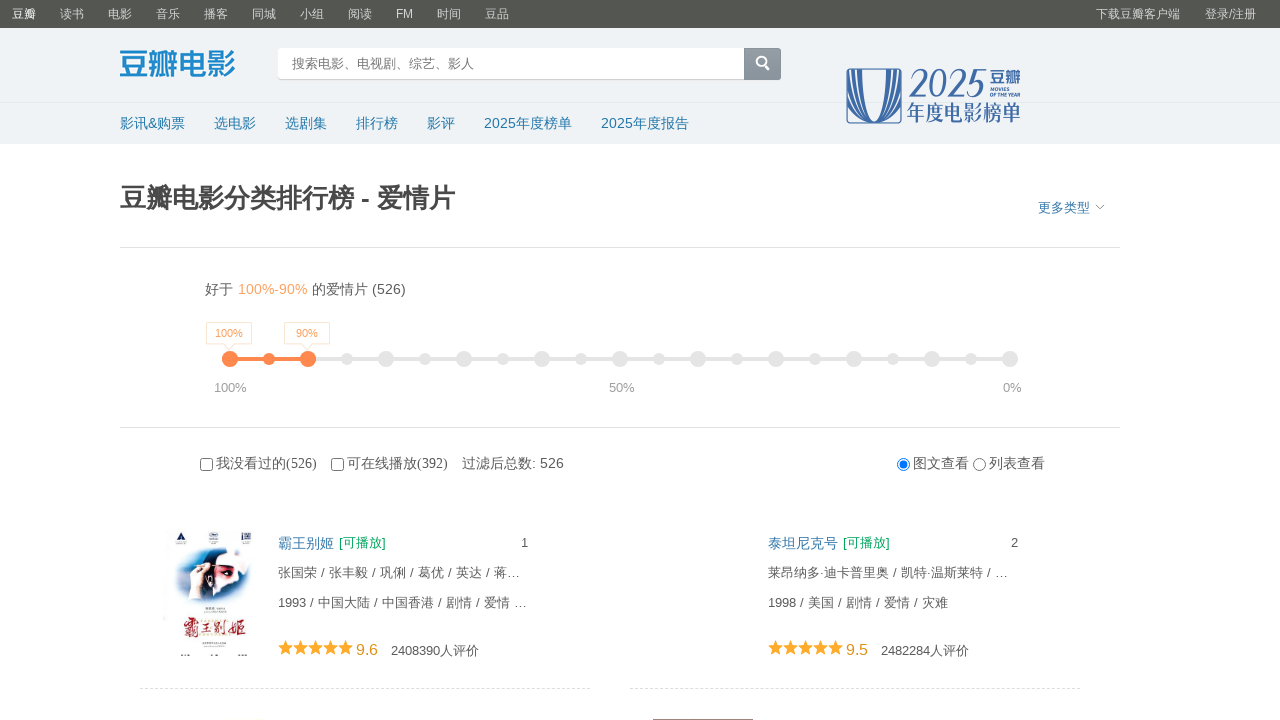

Scrolled down to load more movie content (first scroll)
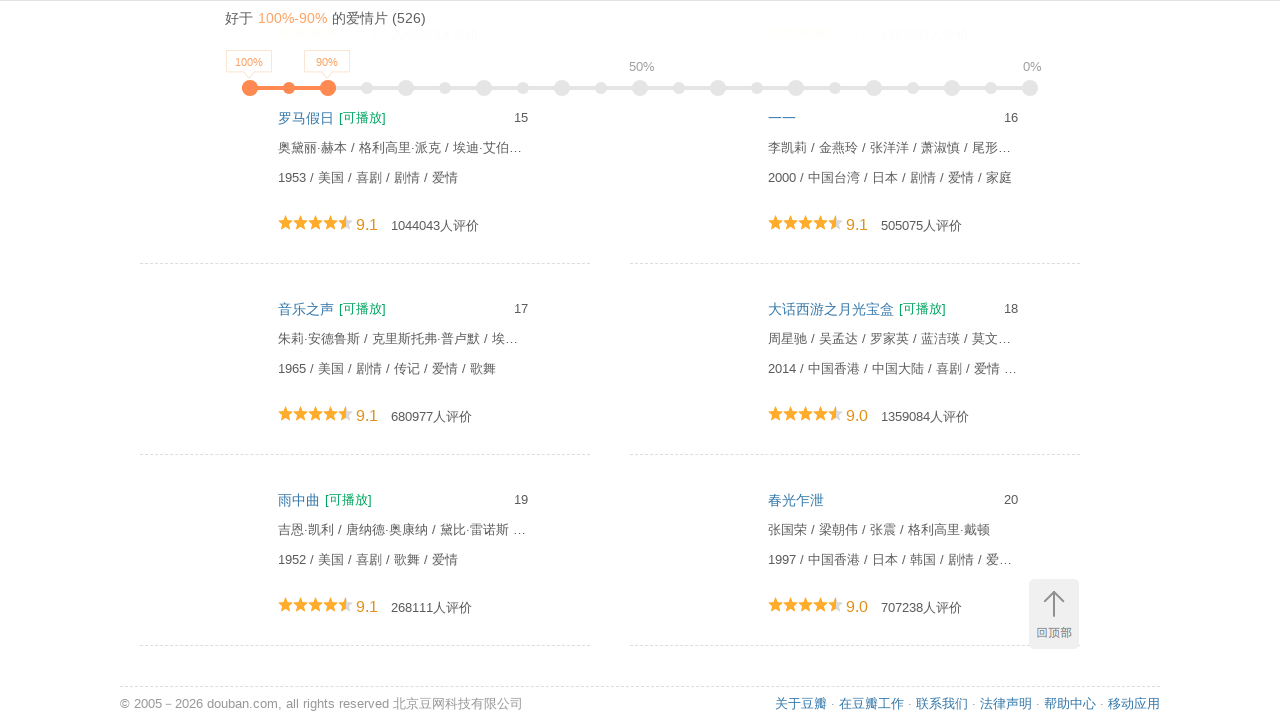

Waited 2 seconds for content to load after first scroll
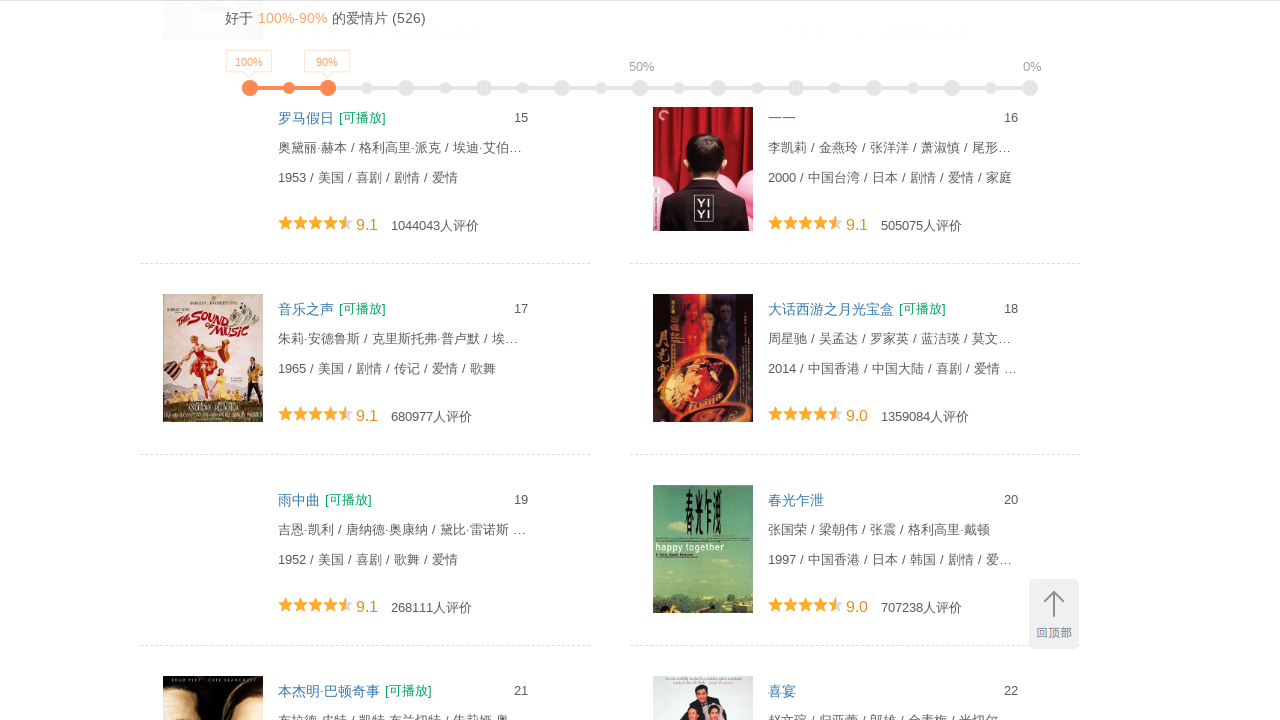

Scrolled down again to load more movie content (second scroll)
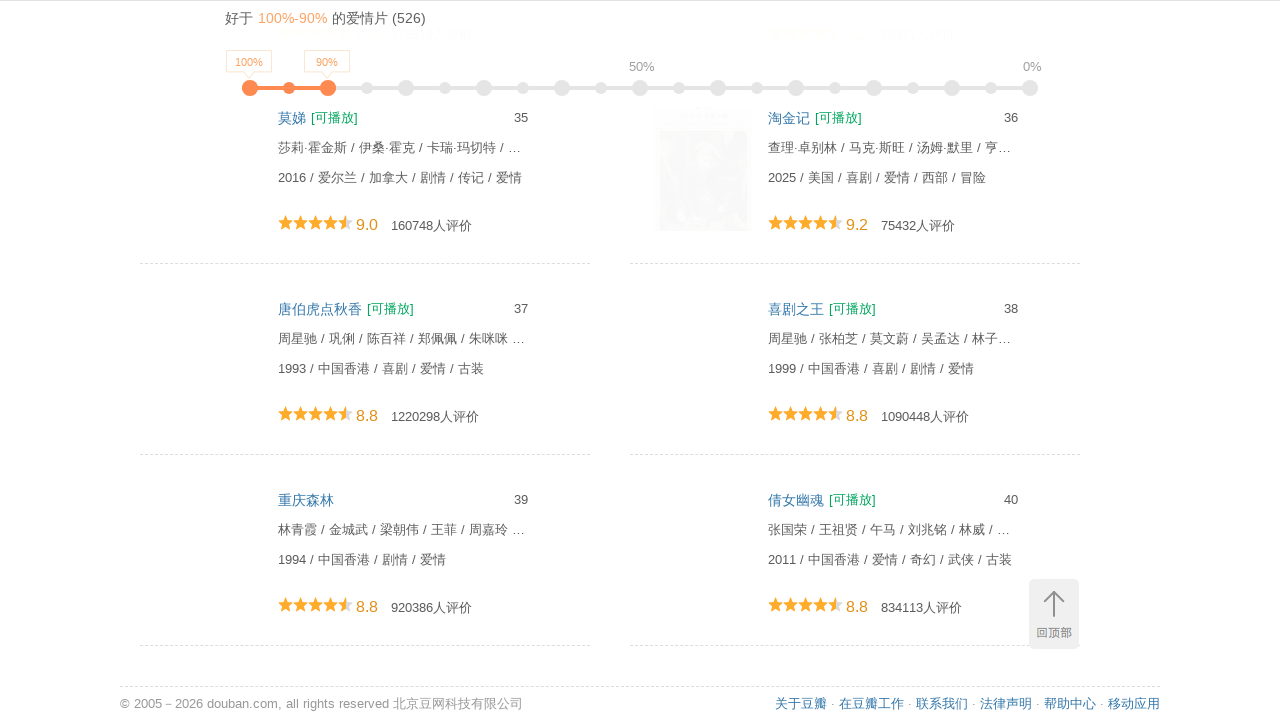

Waited 2 seconds for content to load after second scroll
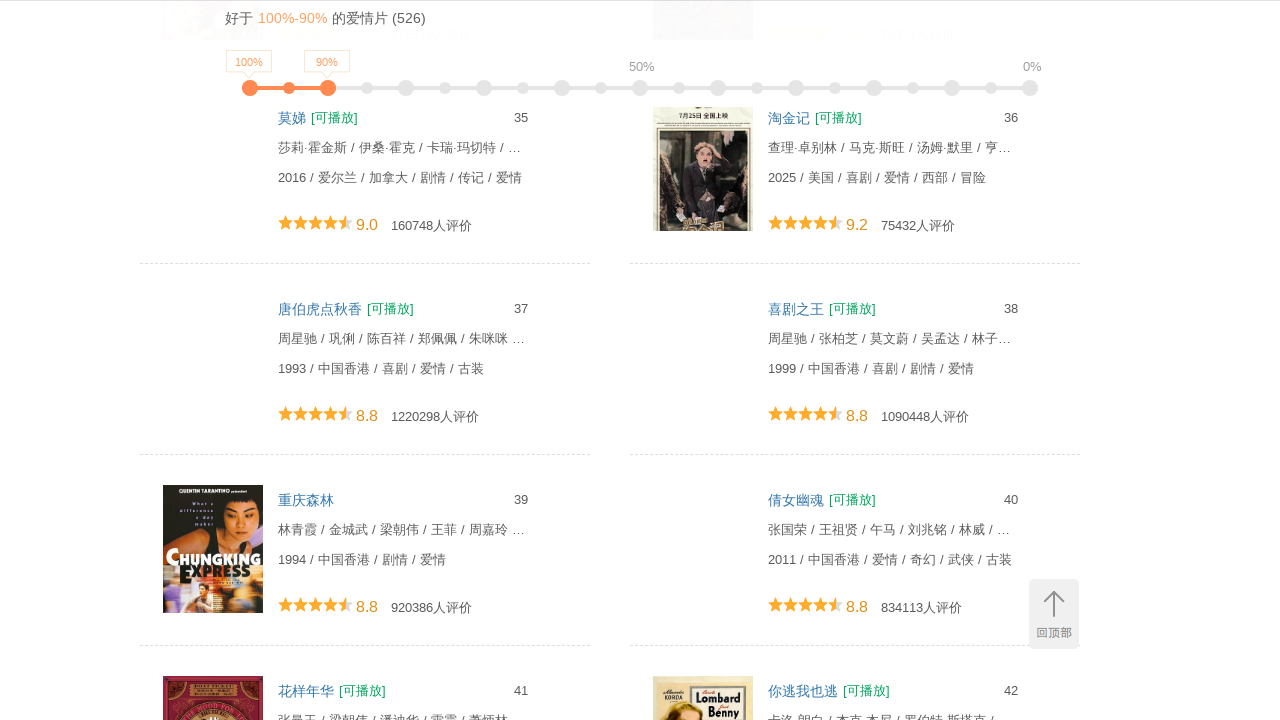

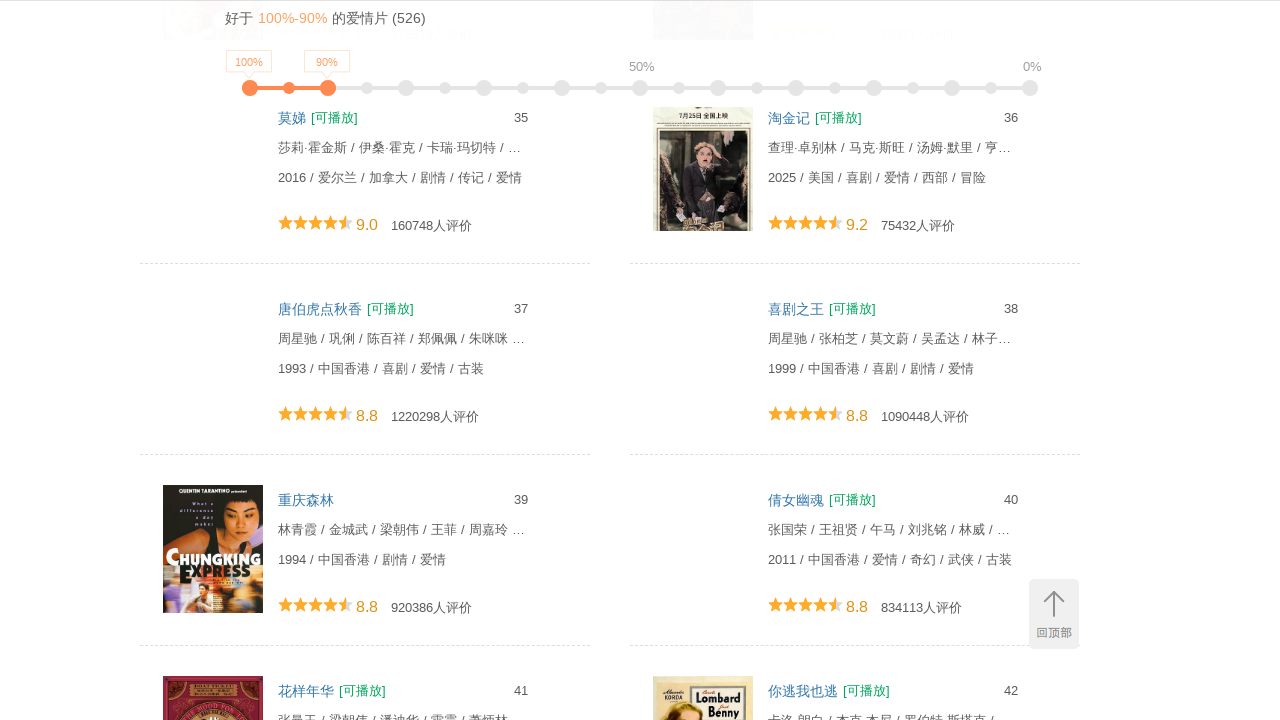